Tests right-click (context click) functionality on an image element to trigger a context menu

Starting URL: http://deluxe-menu.com/popup-mode-sample.html

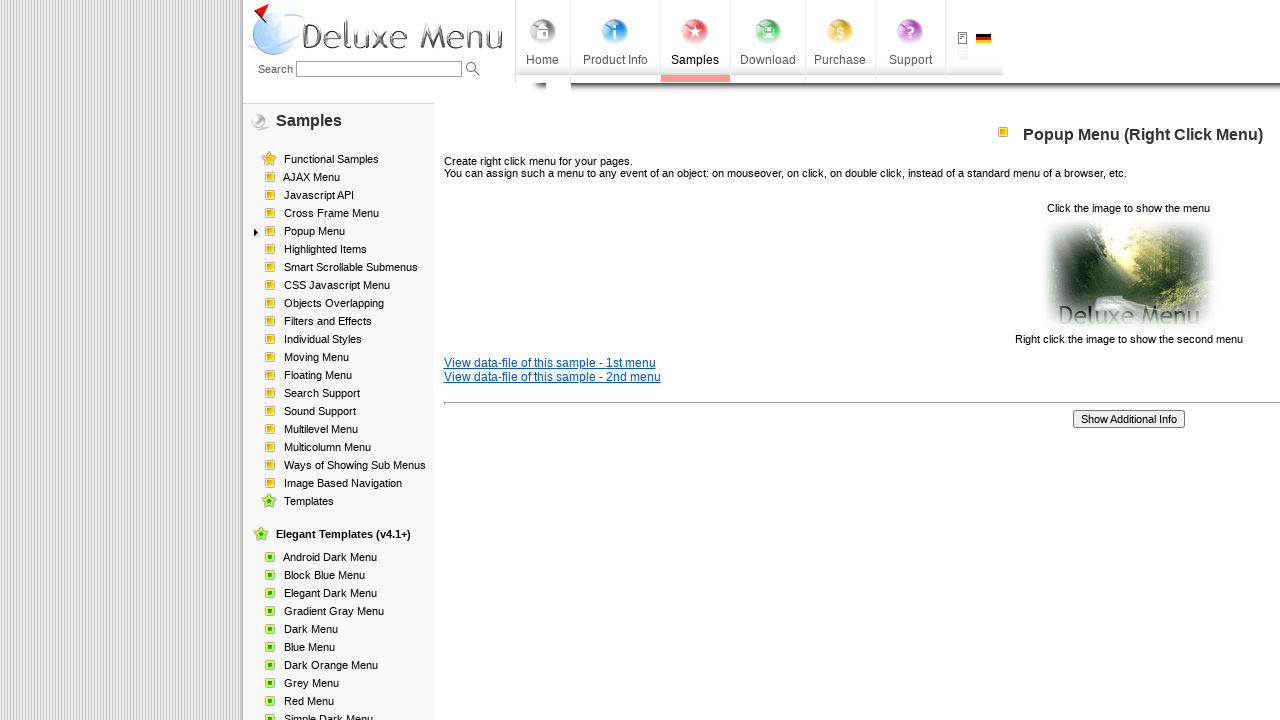

Waited for image element to be present
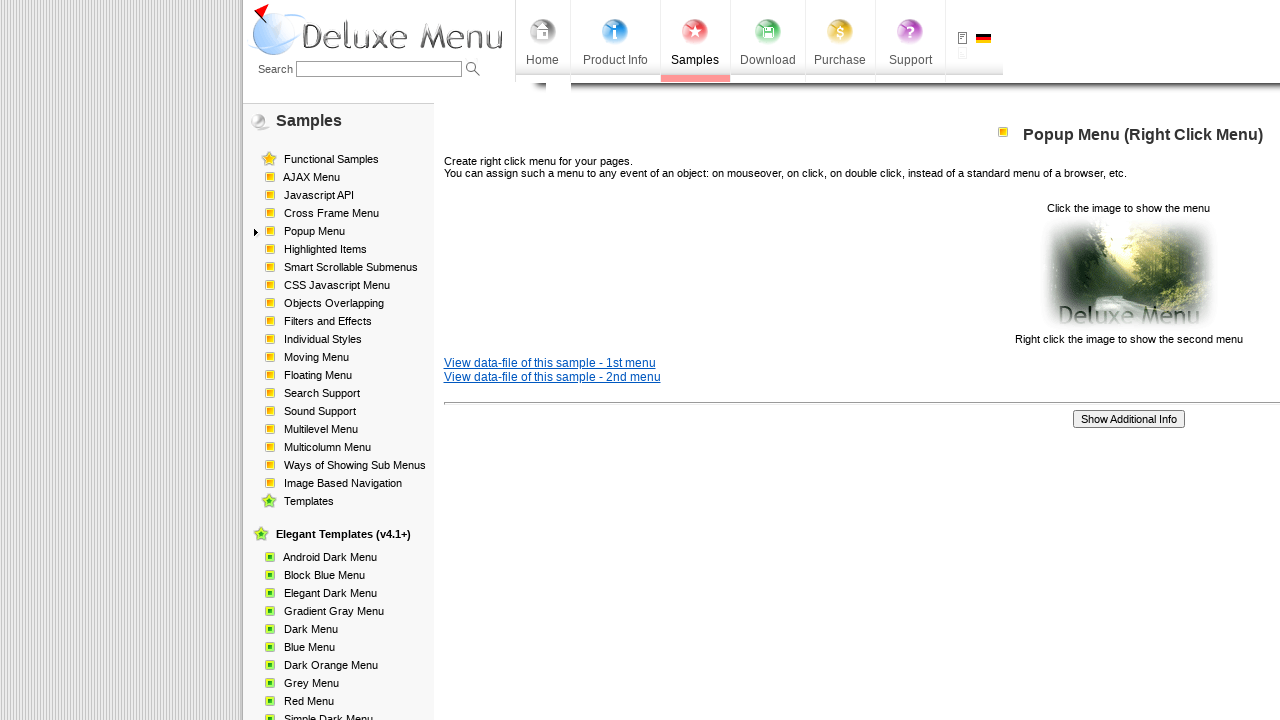

Right-clicked on image element to trigger context menu at (1128, 274) on xpath=//html/body/div[1]/table/tbody/tr/td[2]/div[2]/table[1]/tbody/tr/td[3]/p[2
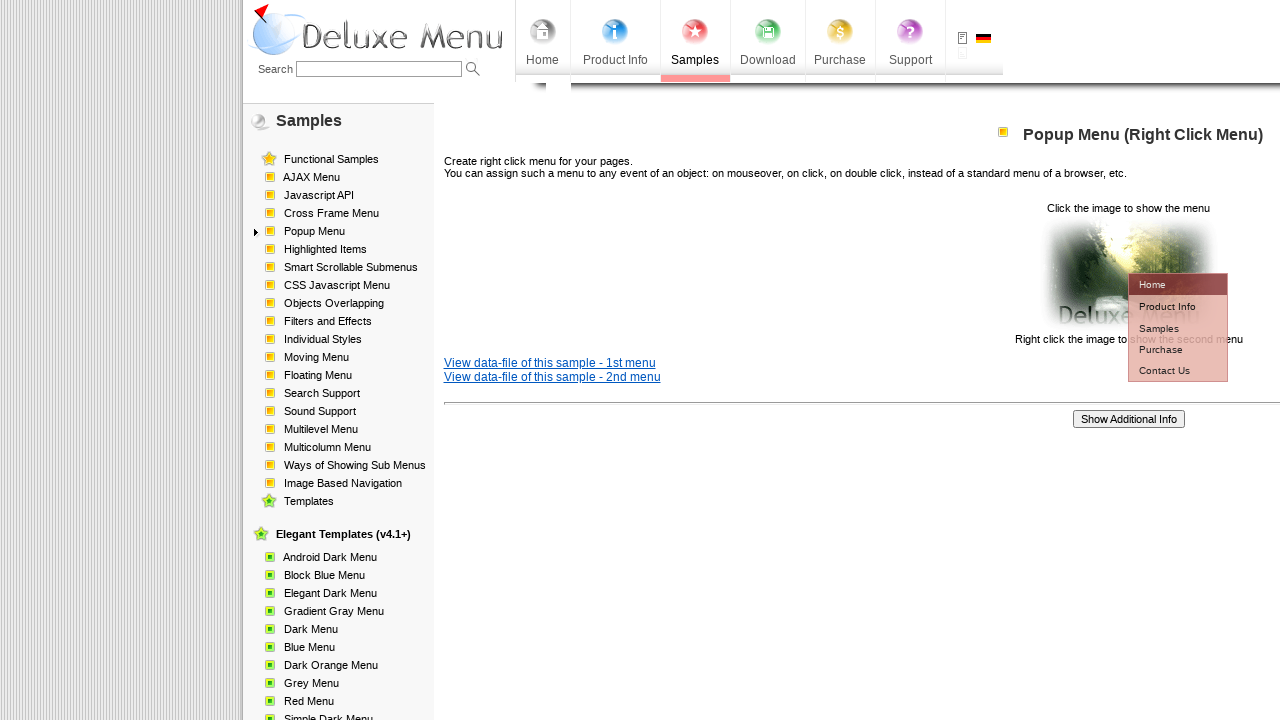

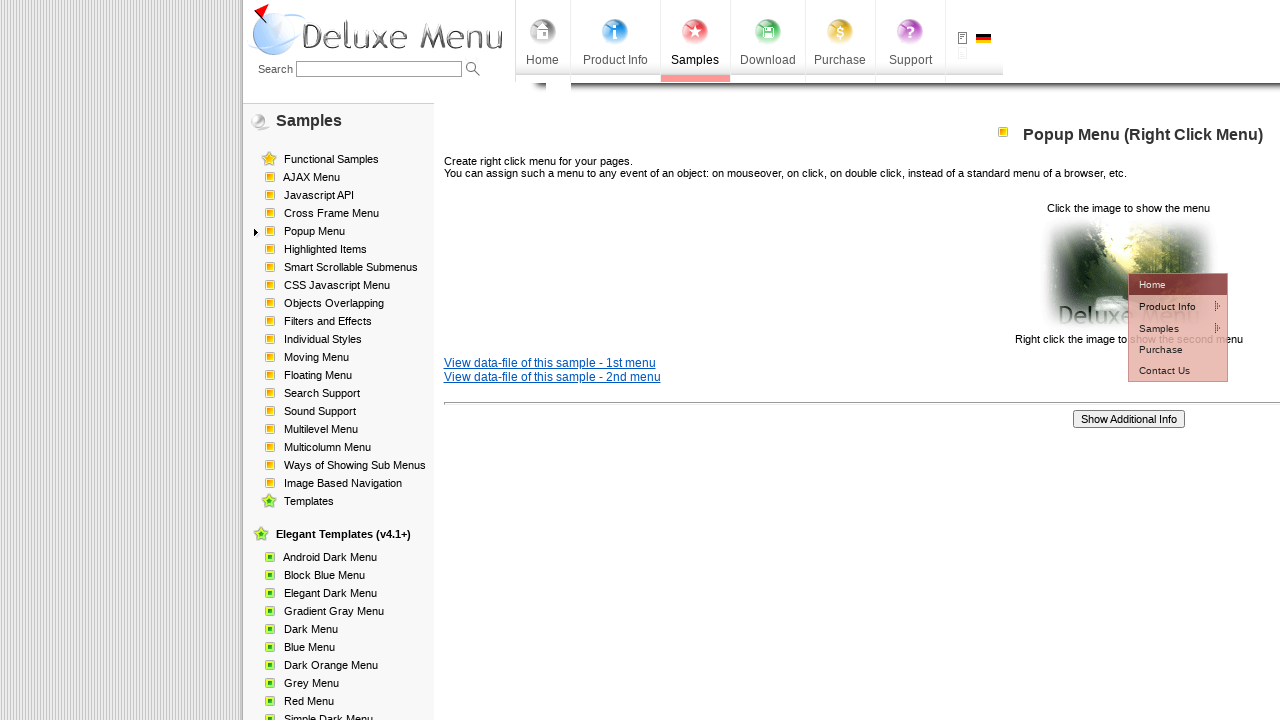